Tests basic browser navigation by visiting Flipkart, then navigating to Rahul Shetty Academy, and using browser back, refresh, and forward controls

Starting URL: https://www.flipkart.com/

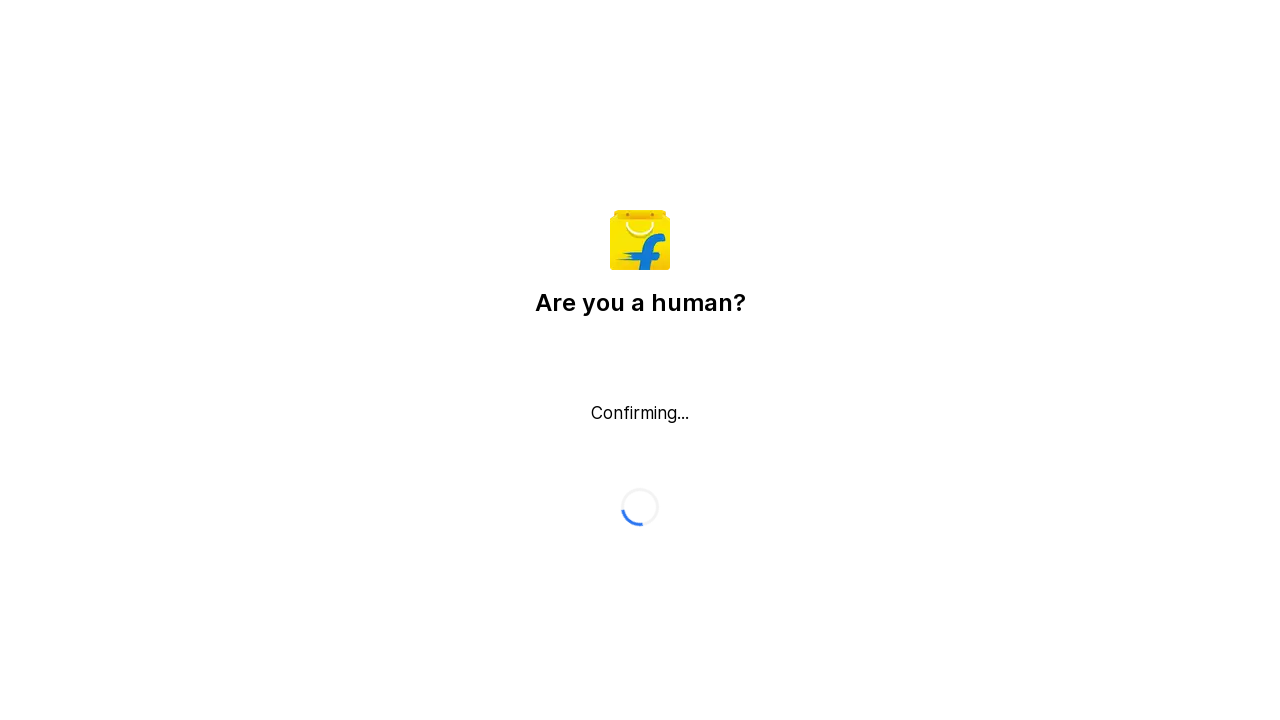

Navigated to Rahul Shetty Academy
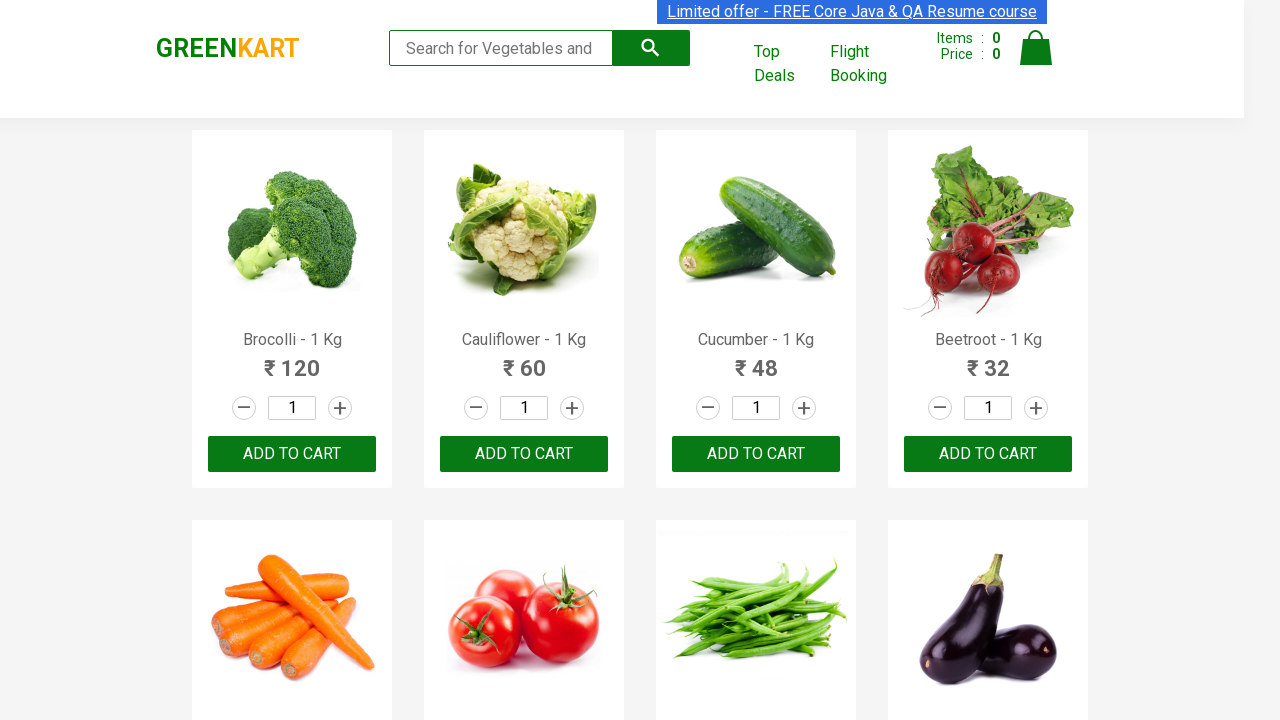

Navigated back to Flipkart using browser back button
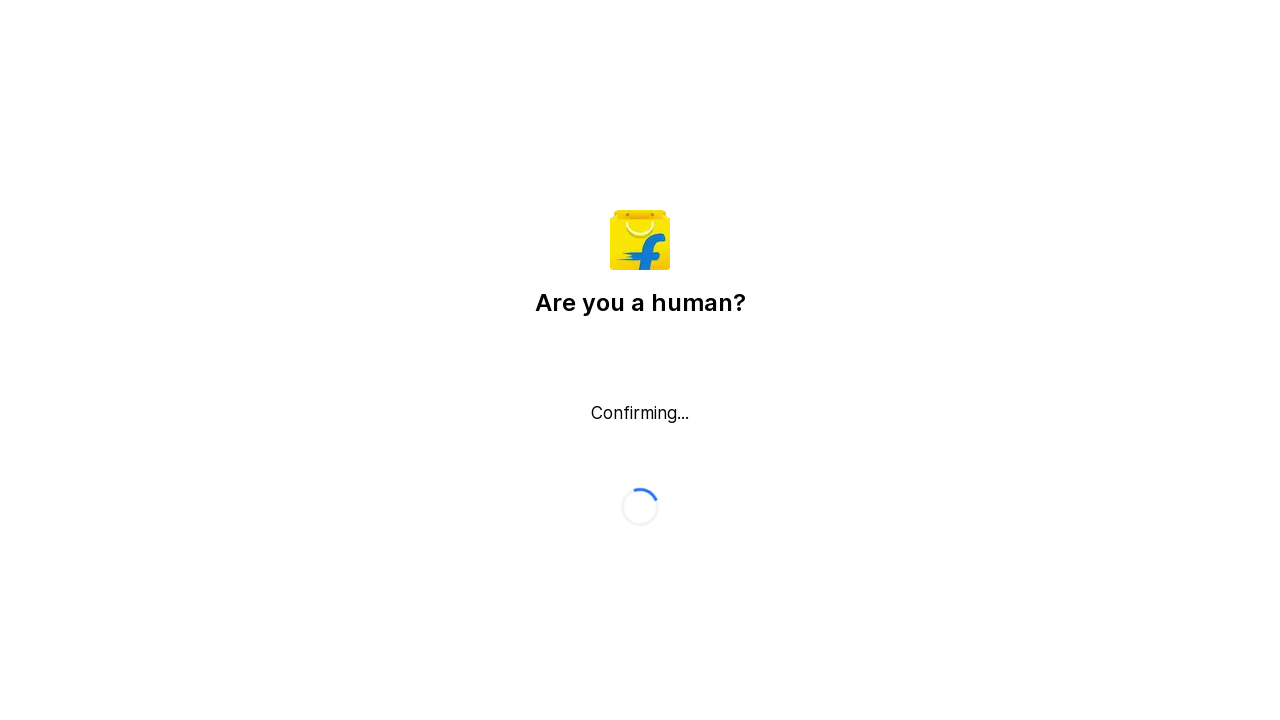

Refreshed Flipkart page
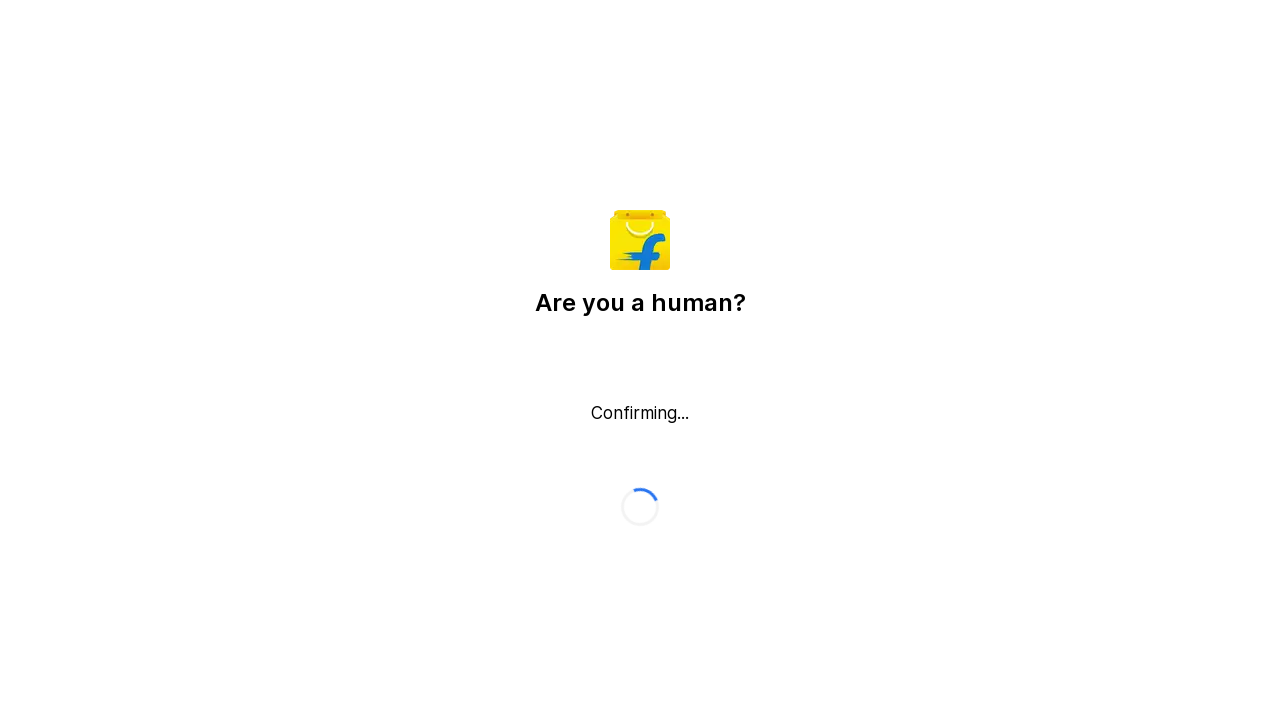

Navigated forward to Rahul Shetty Academy using browser forward button
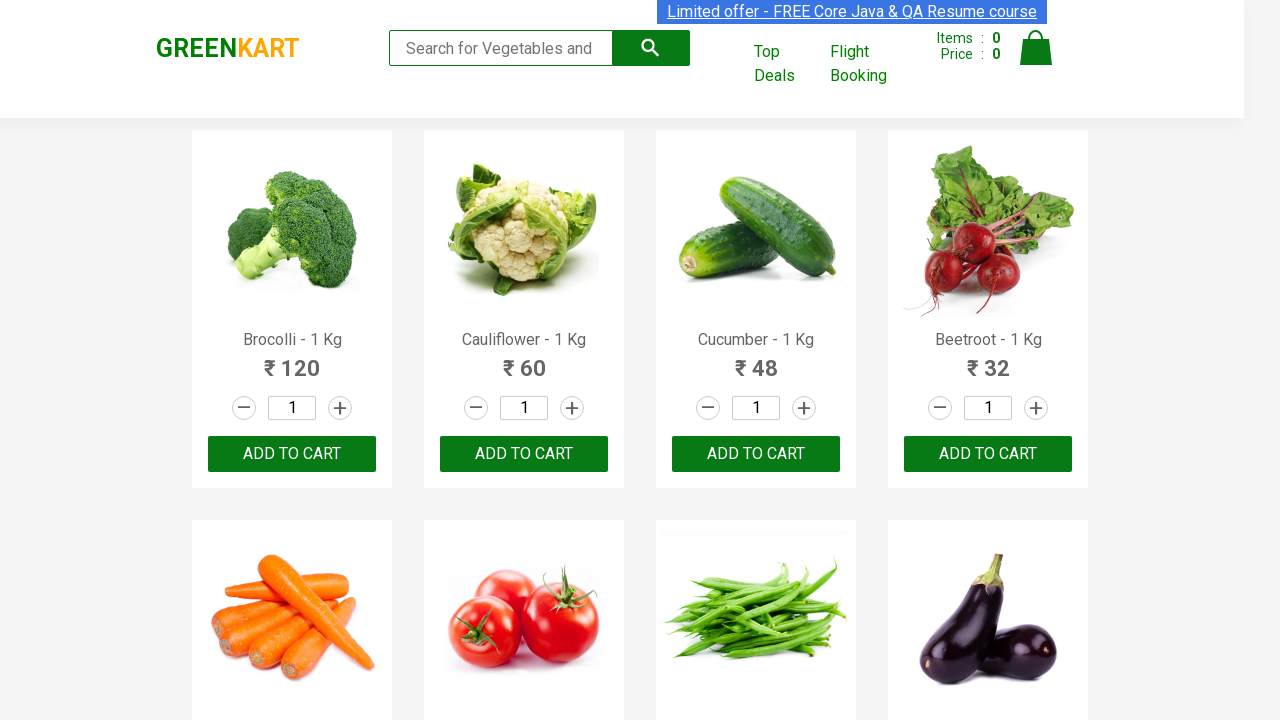

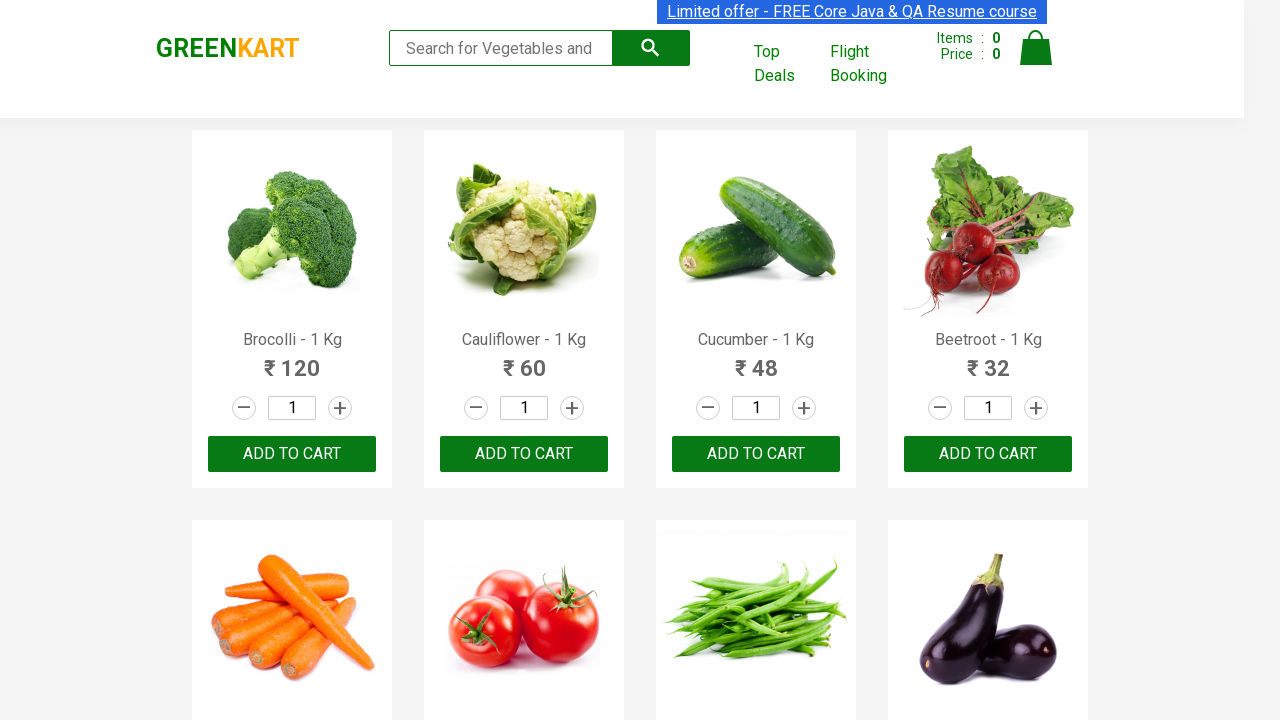